Tests JavaScript prompt dialog by clicking the third button, entering text in the prompt, accepting it, and verifying the result

Starting URL: https://the-internet.herokuapp.com/javascript_alerts

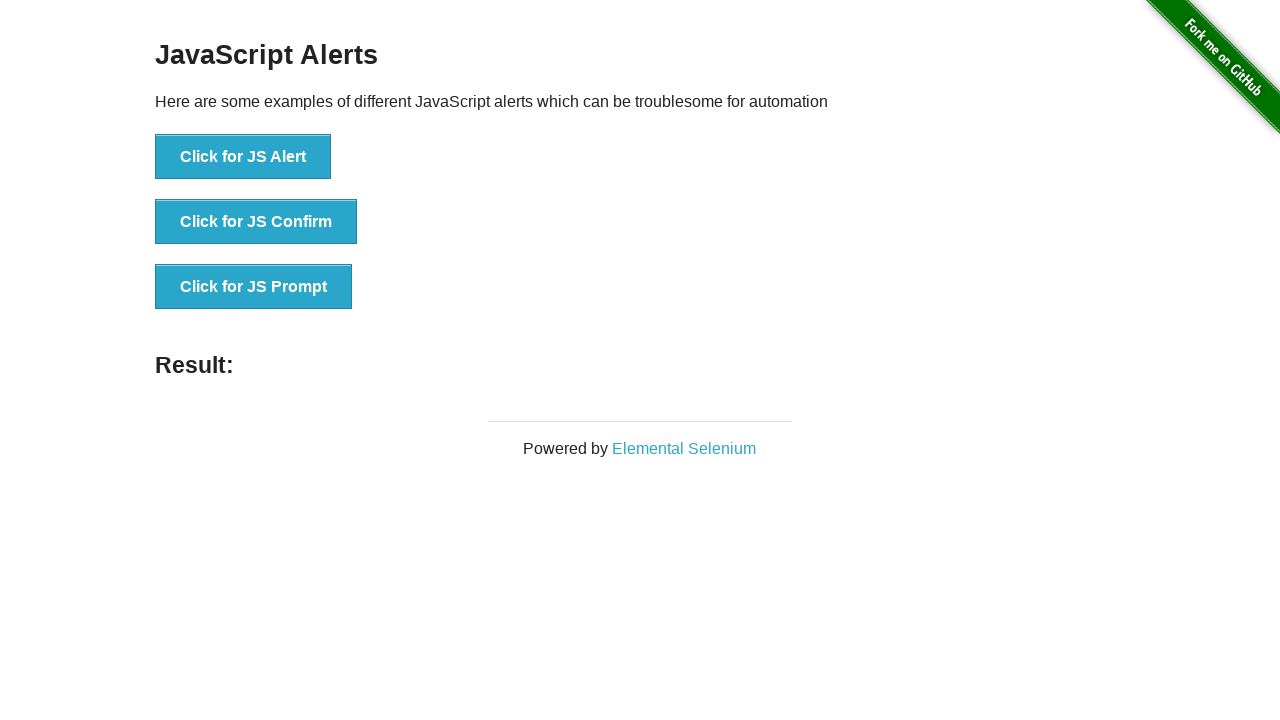

Set up dialog handler to accept prompt with 'TestUser123'
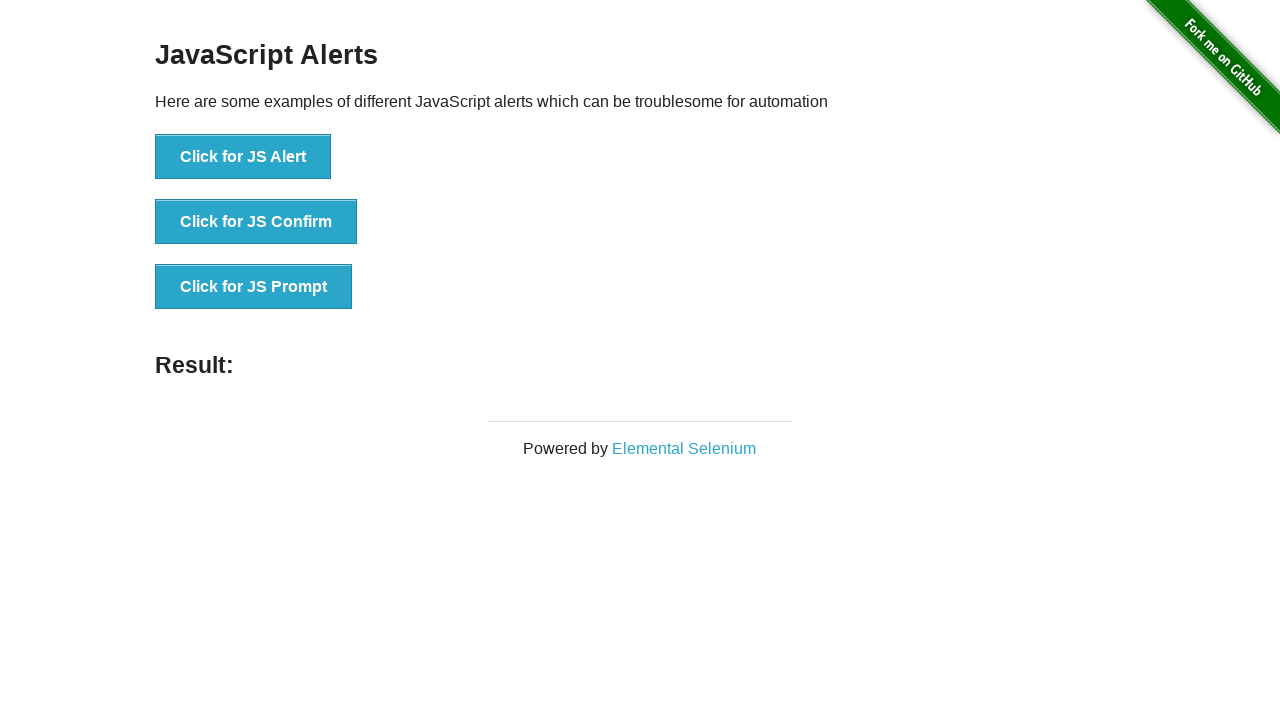

Clicked third button to trigger JavaScript prompt dialog at (254, 287) on button[onclick='jsPrompt()']
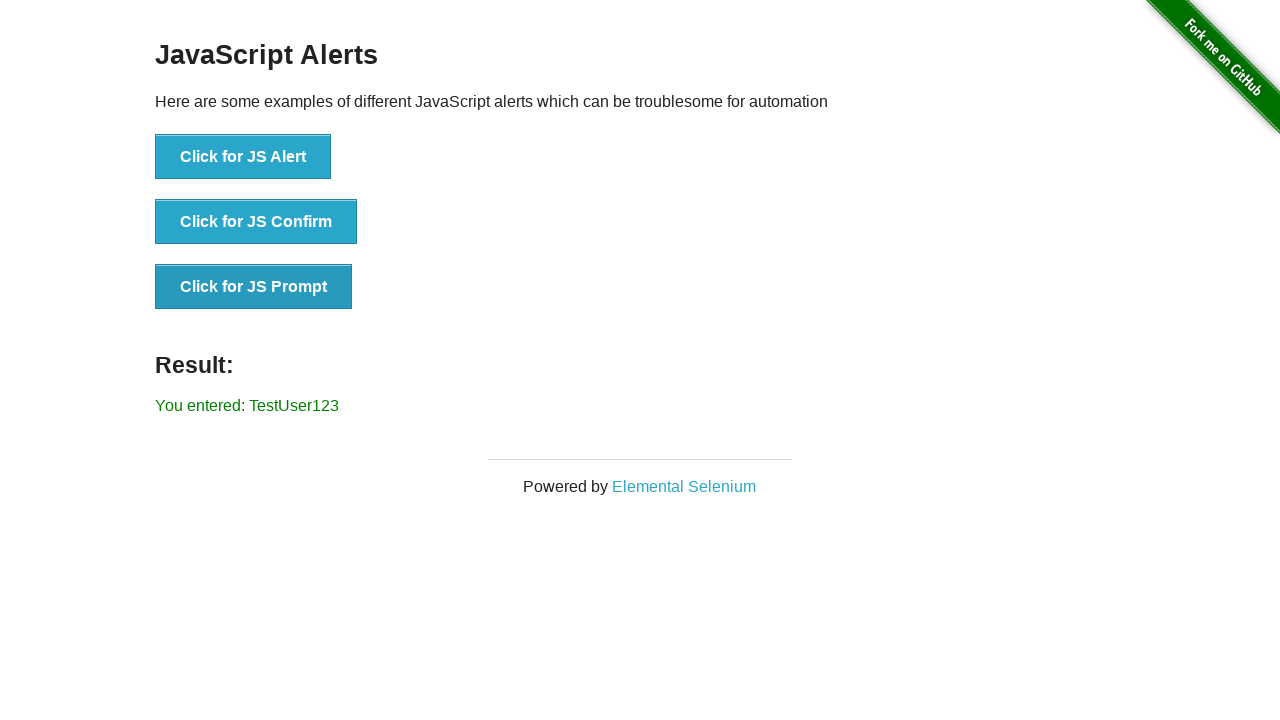

Result message displayed with entered text
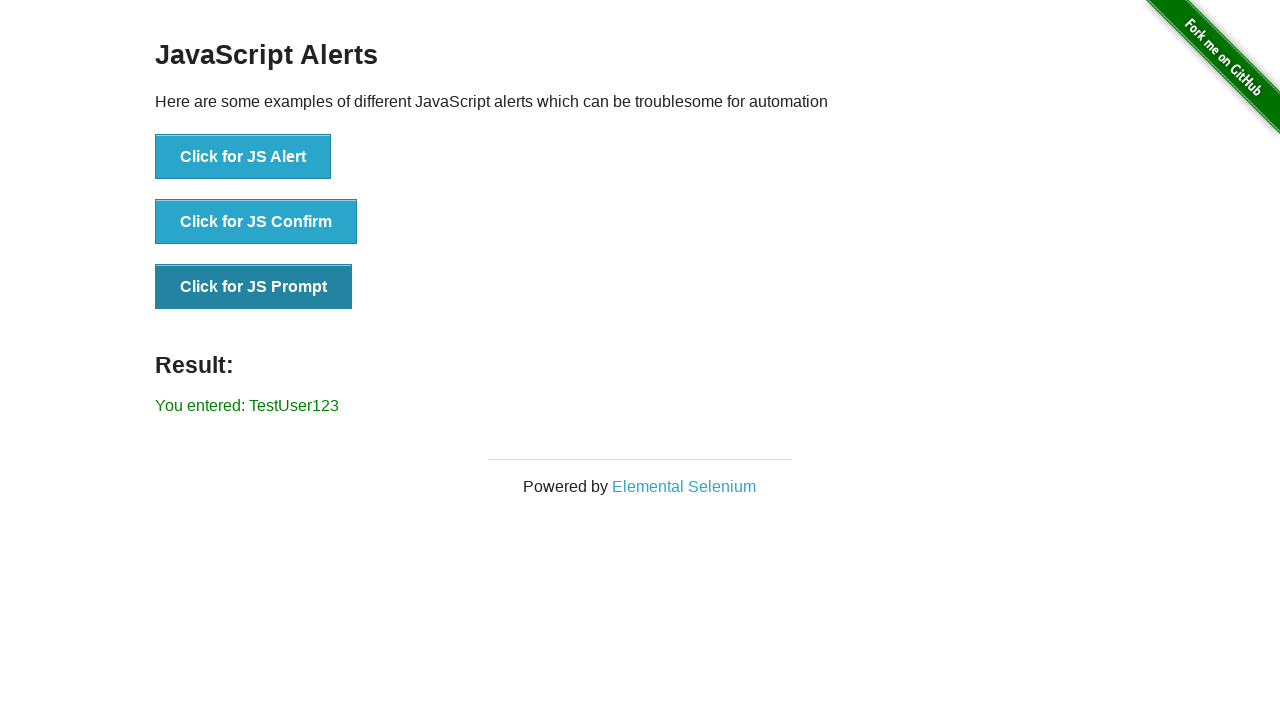

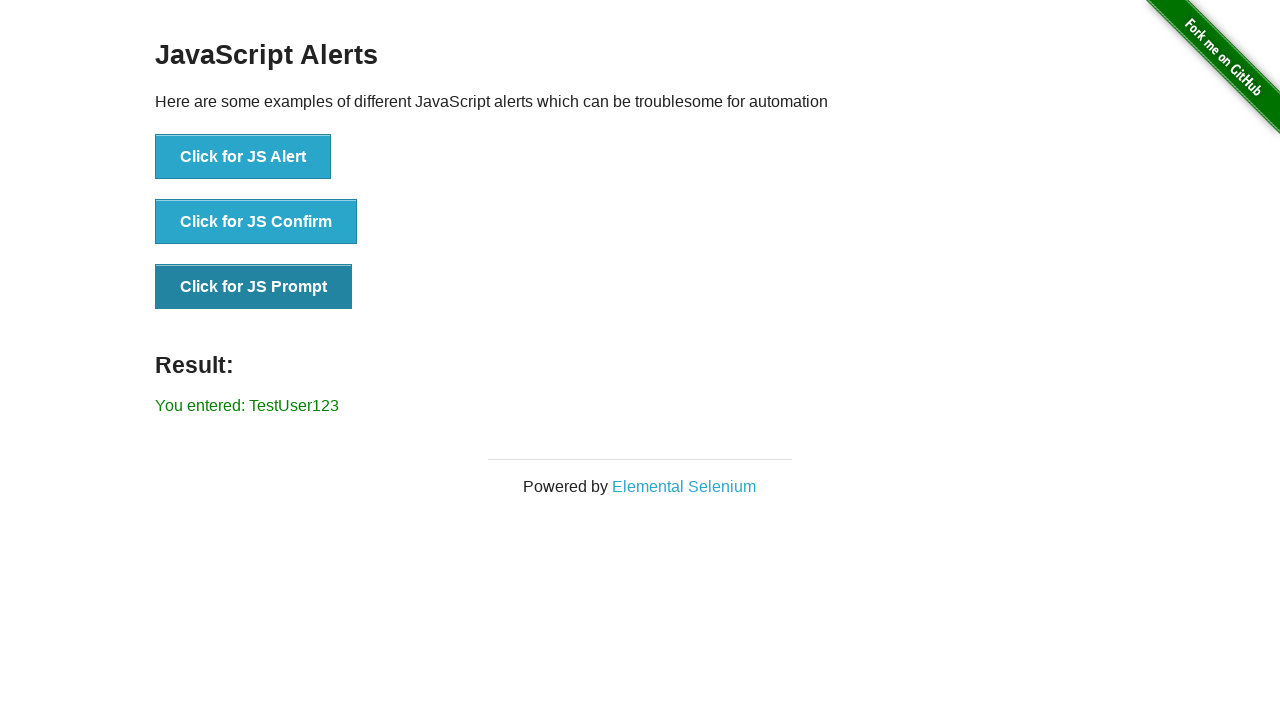